Tests various ways to select single options in a dropdown: by index, by value, and by visible text

Starting URL: https://eviltester.github.io/supportclasses/

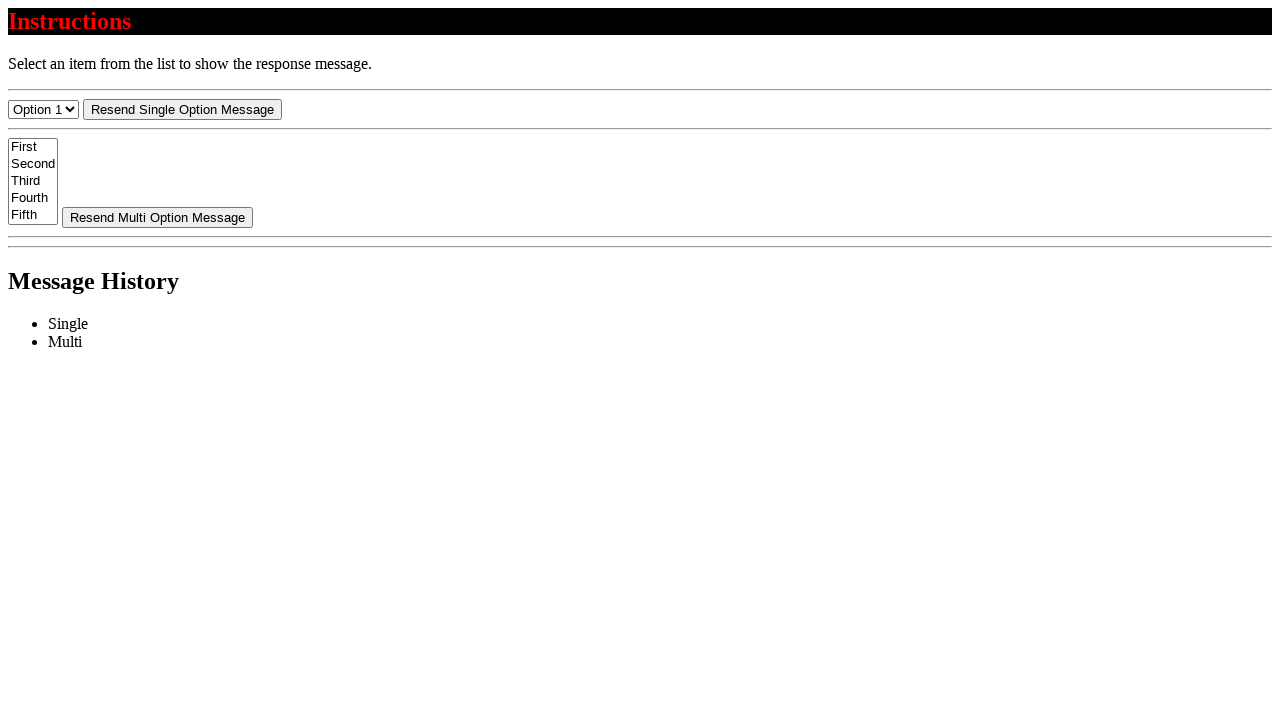

Selected first option (index 0) from dropdown on #select-menu
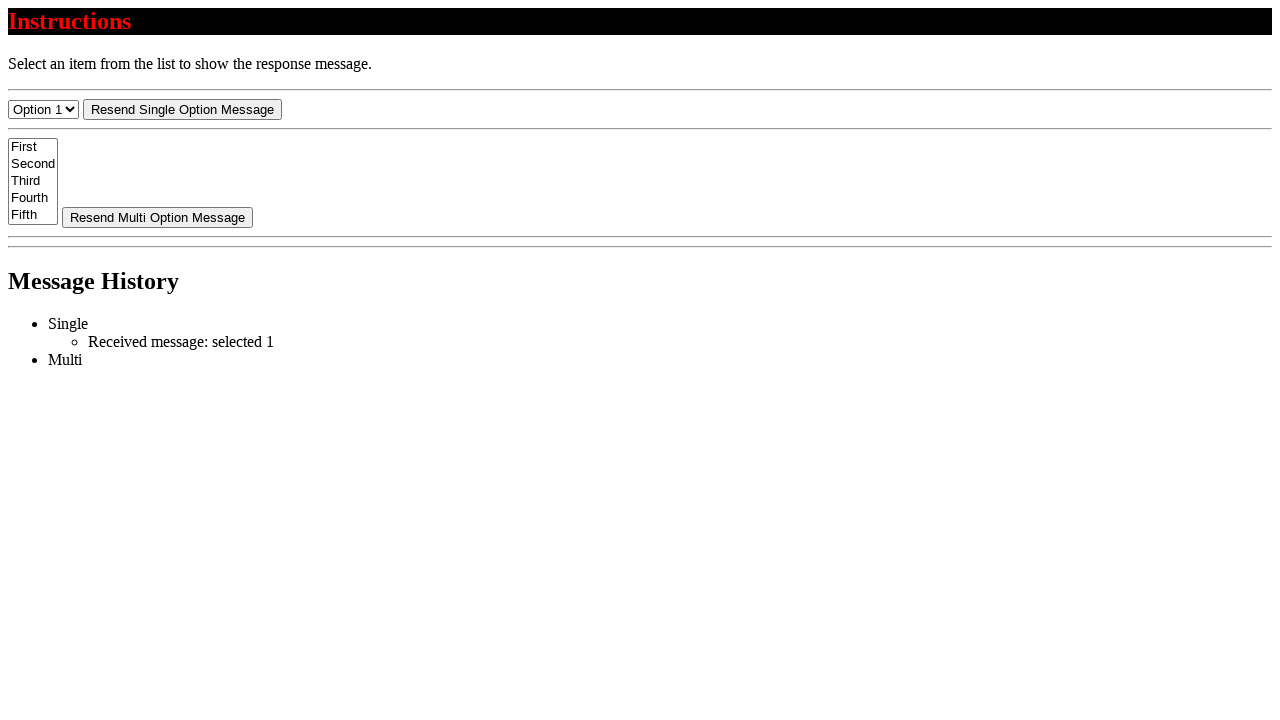

Retrieved selected option text content
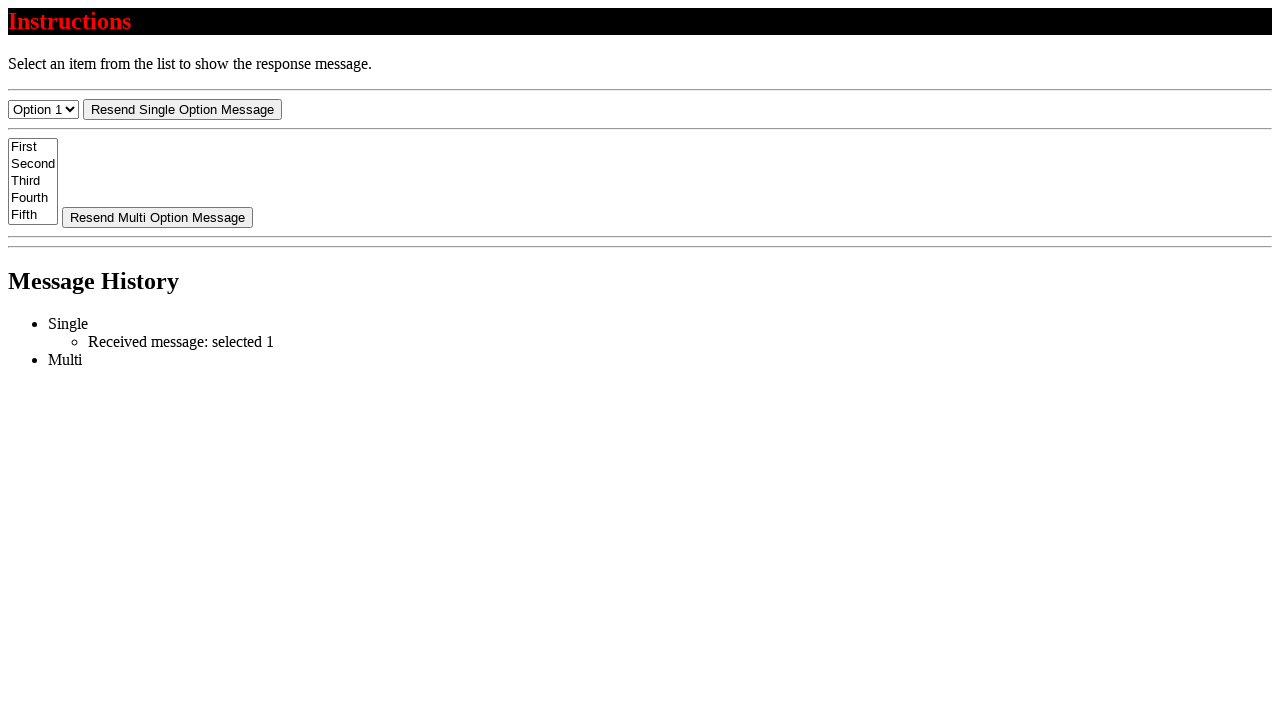

Asserted that selected text is 'Option 1'
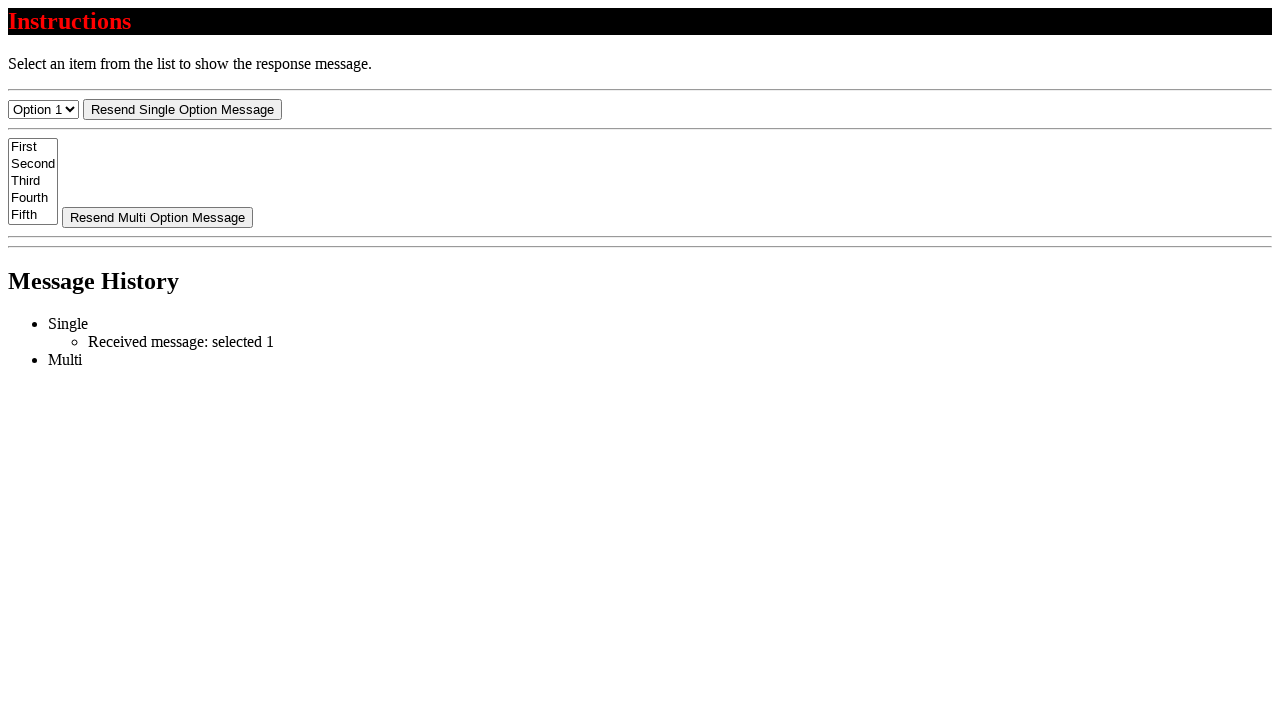

Selected second option (index 1) from dropdown on #select-menu
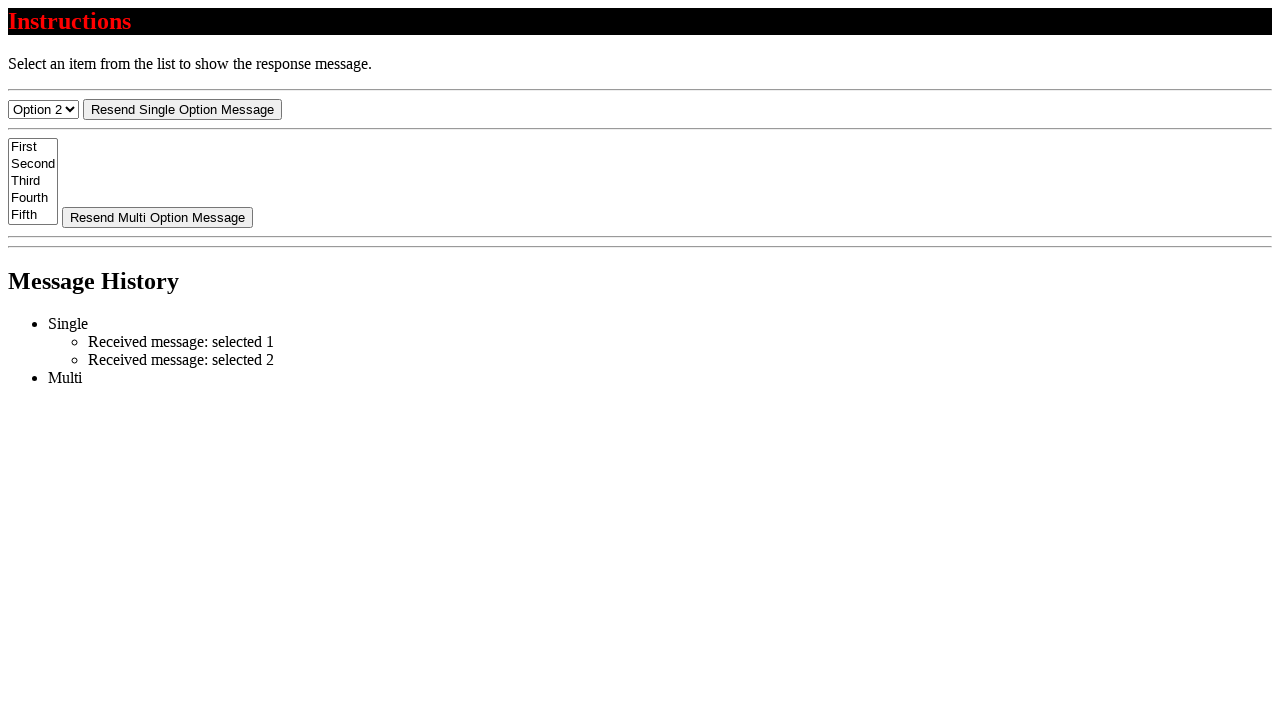

Retrieved selected option text content
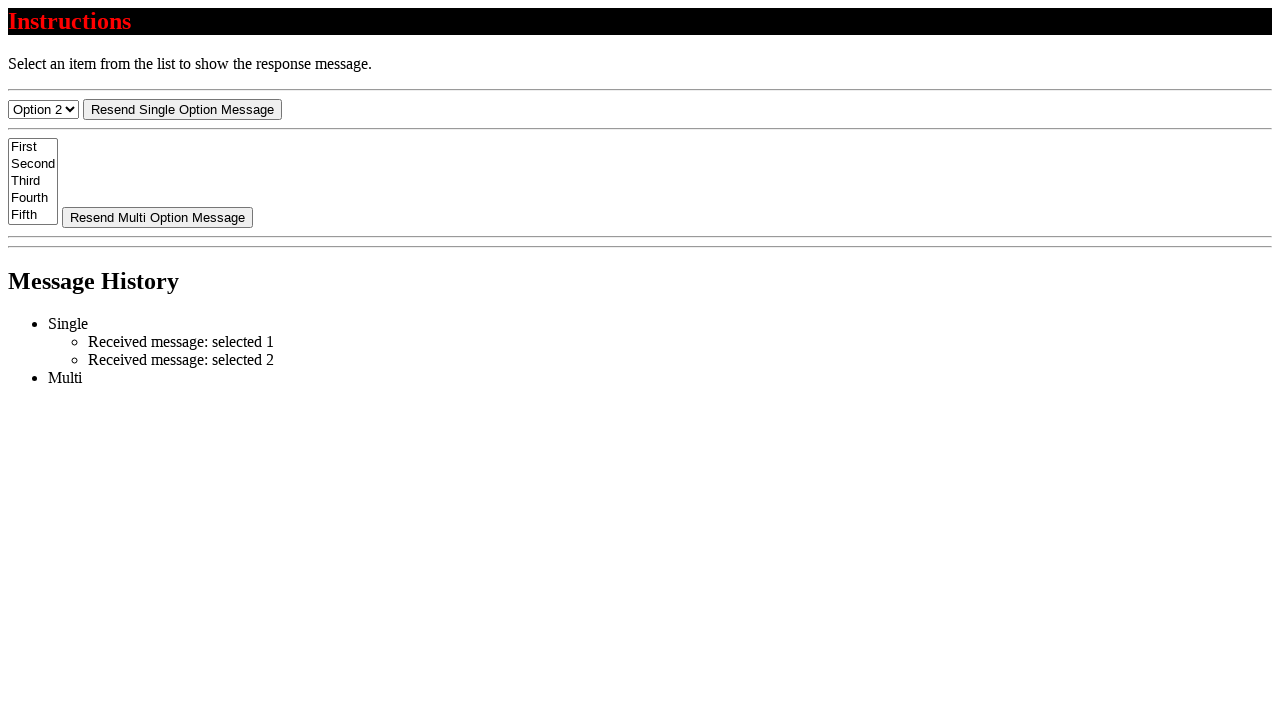

Asserted that selected text is 'Option 2'
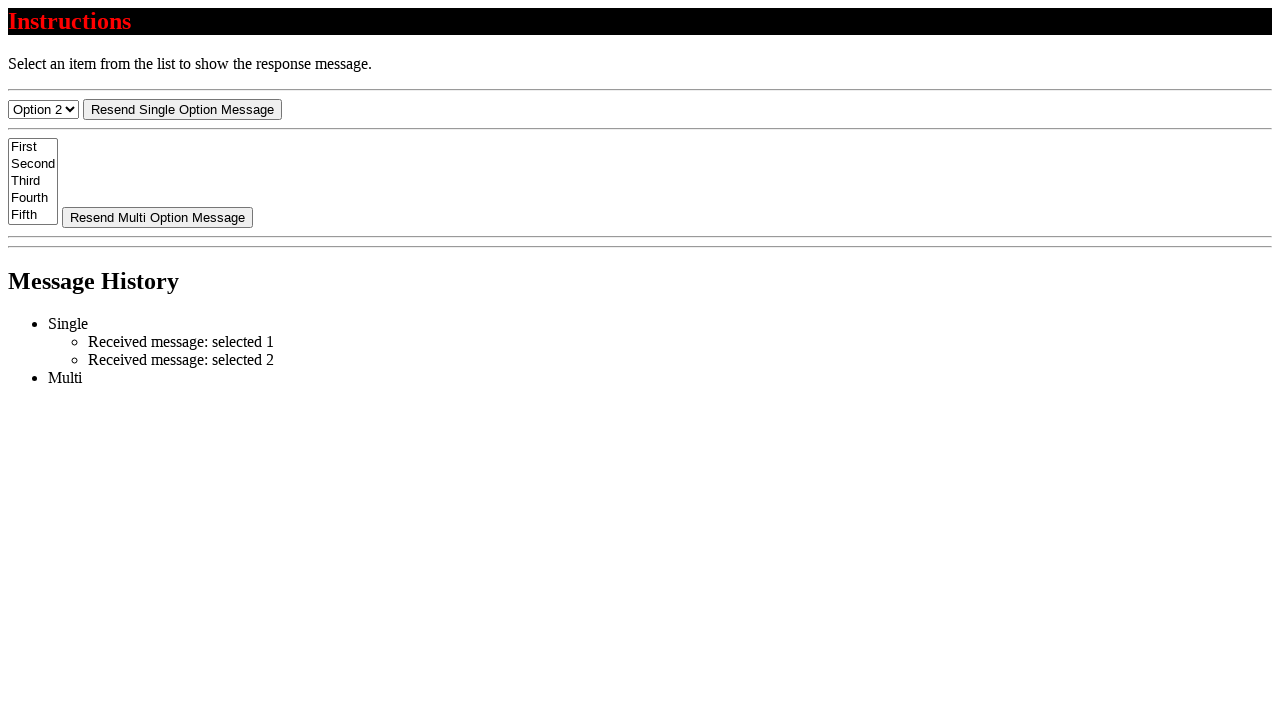

Selected option with value '1' from dropdown on #select-menu
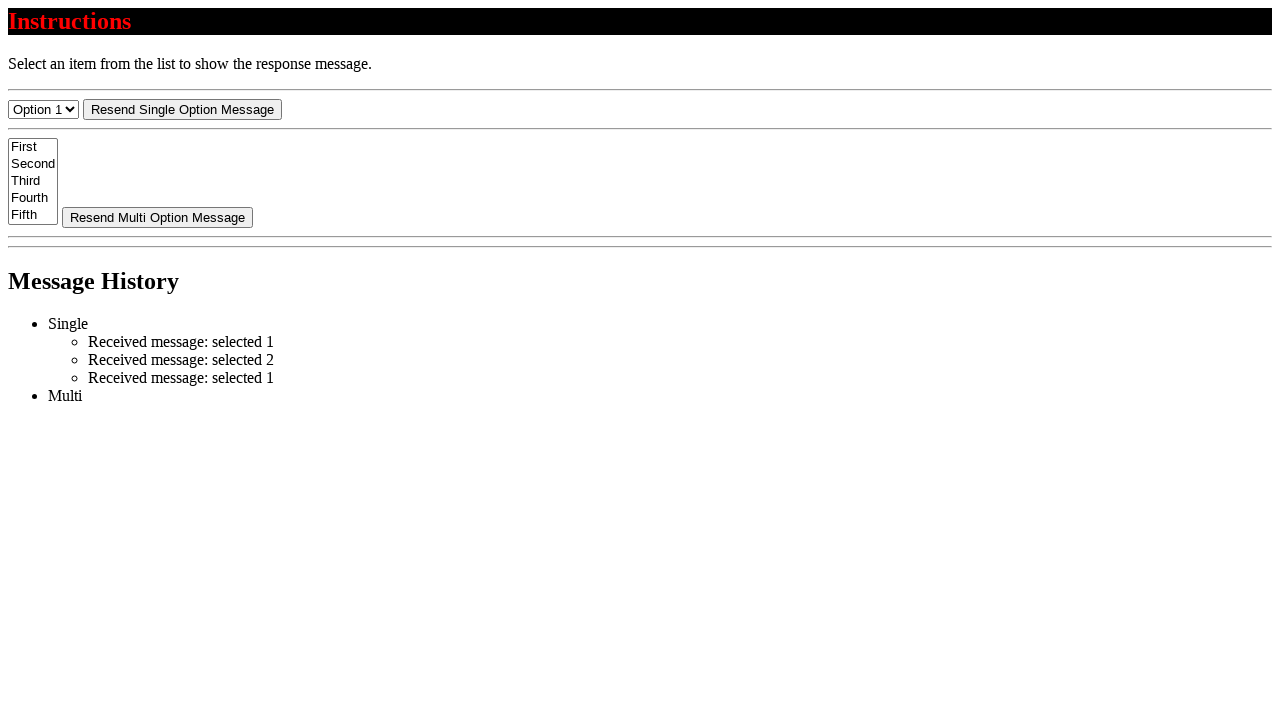

Retrieved selected option text content
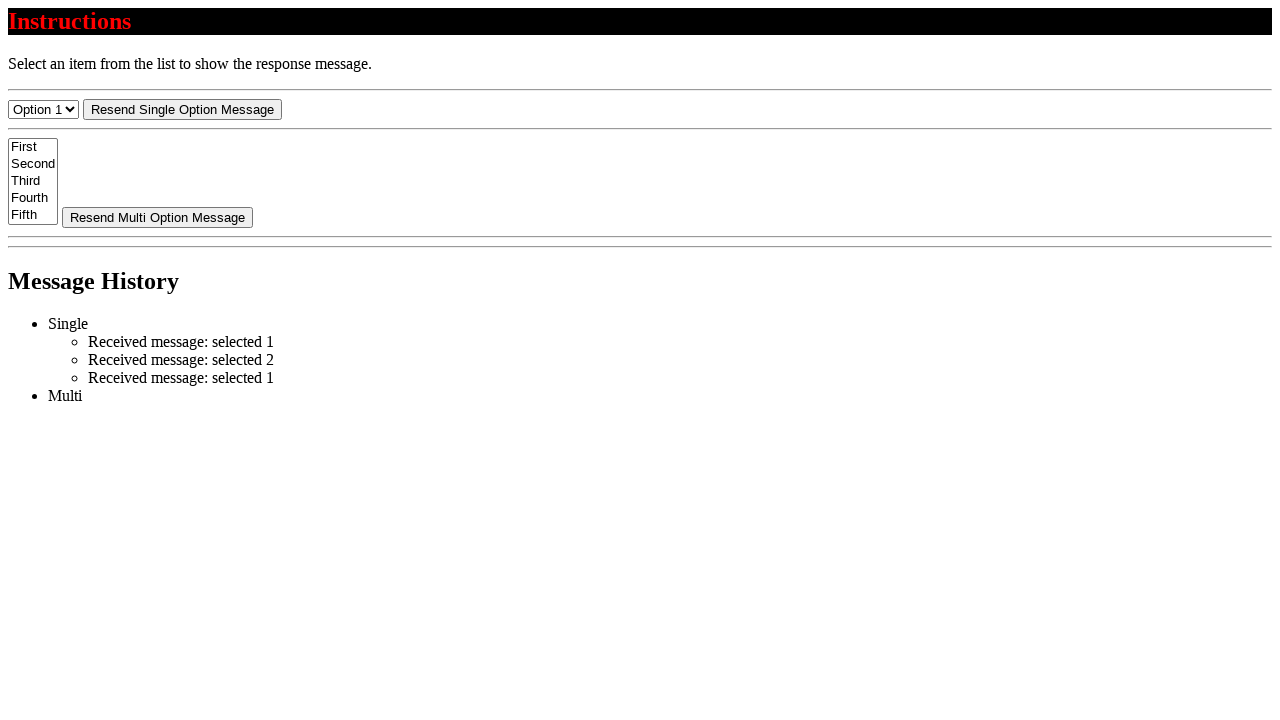

Asserted that selected text is 'Option 1'
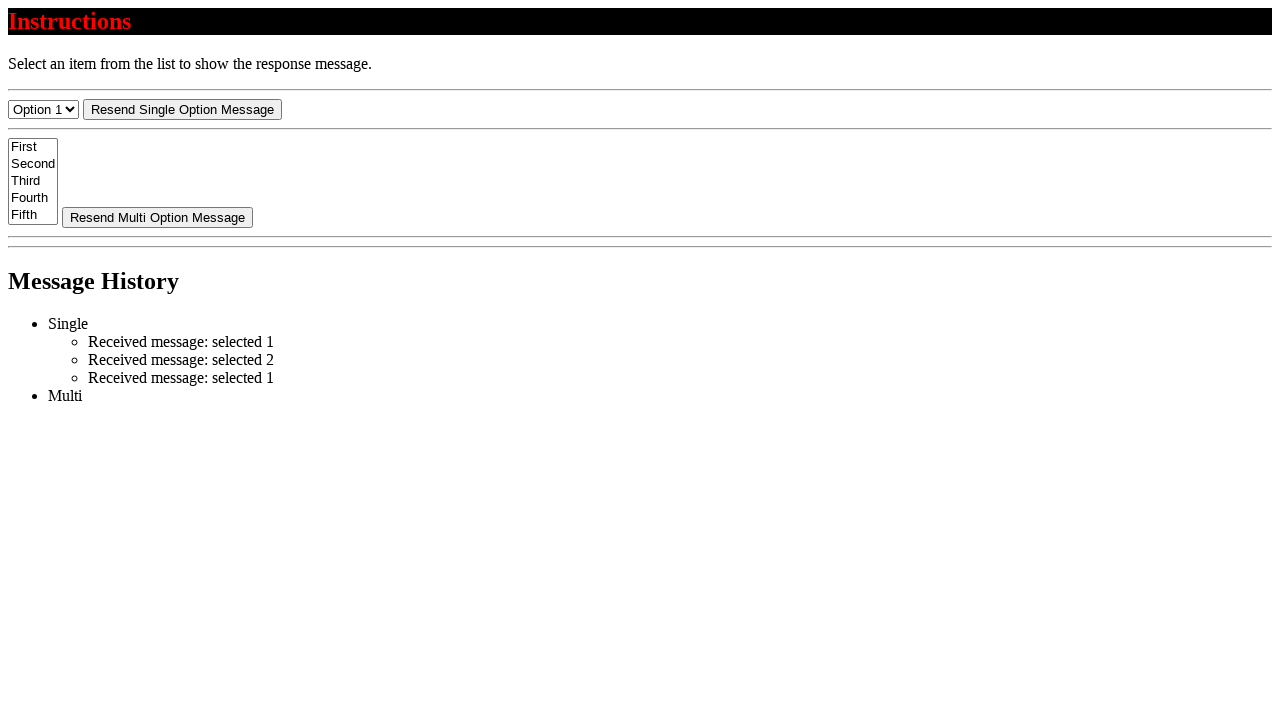

Selected option with label 'Option 3' from dropdown on #select-menu
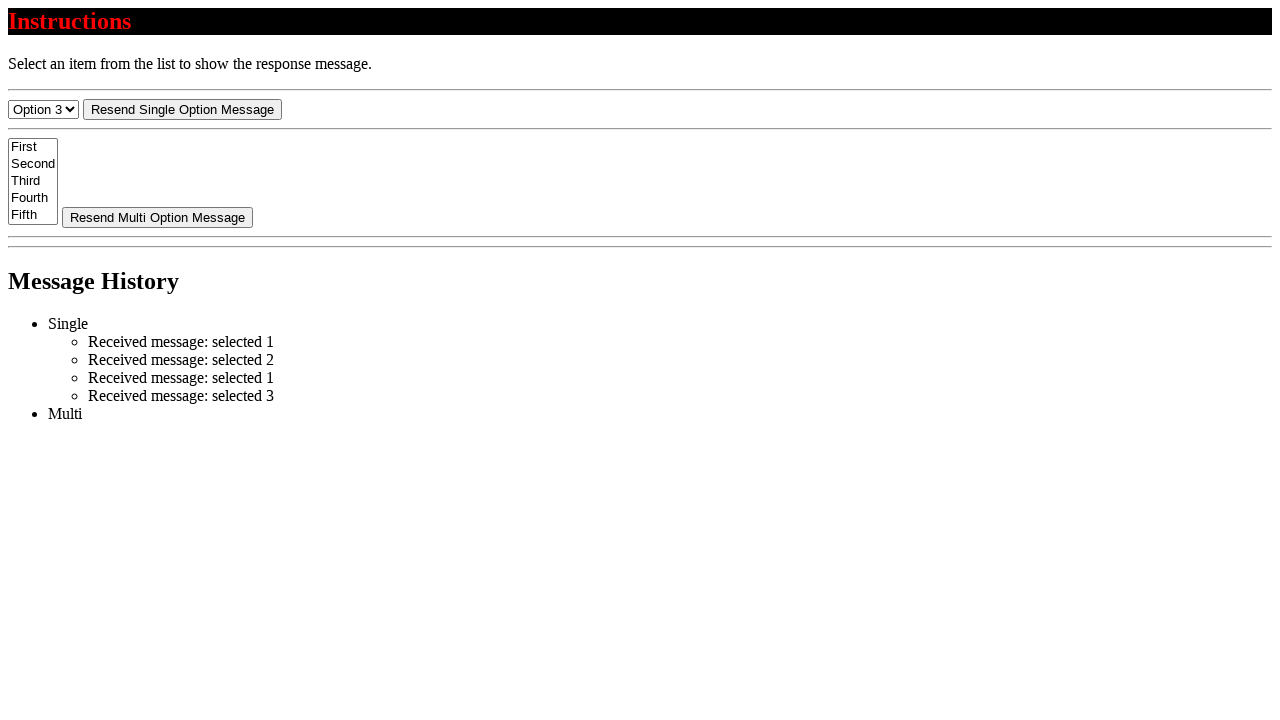

Retrieved value attribute of selected option
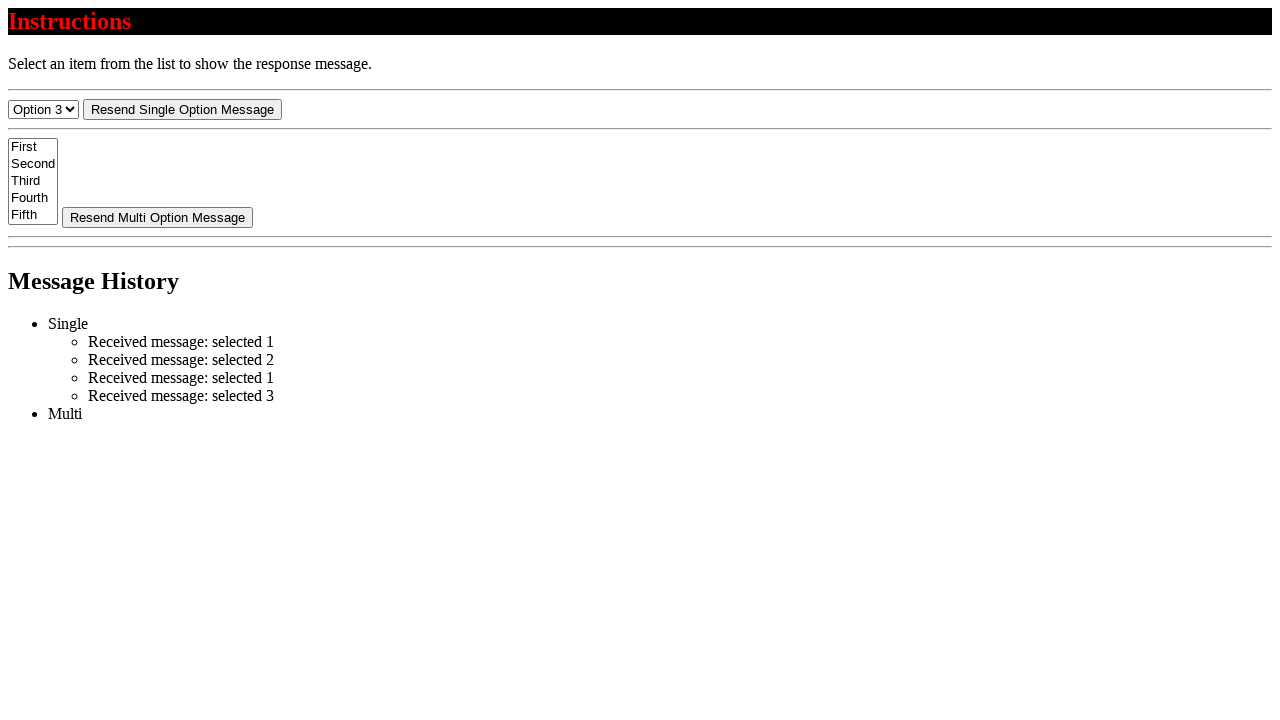

Asserted that selected value is '3'
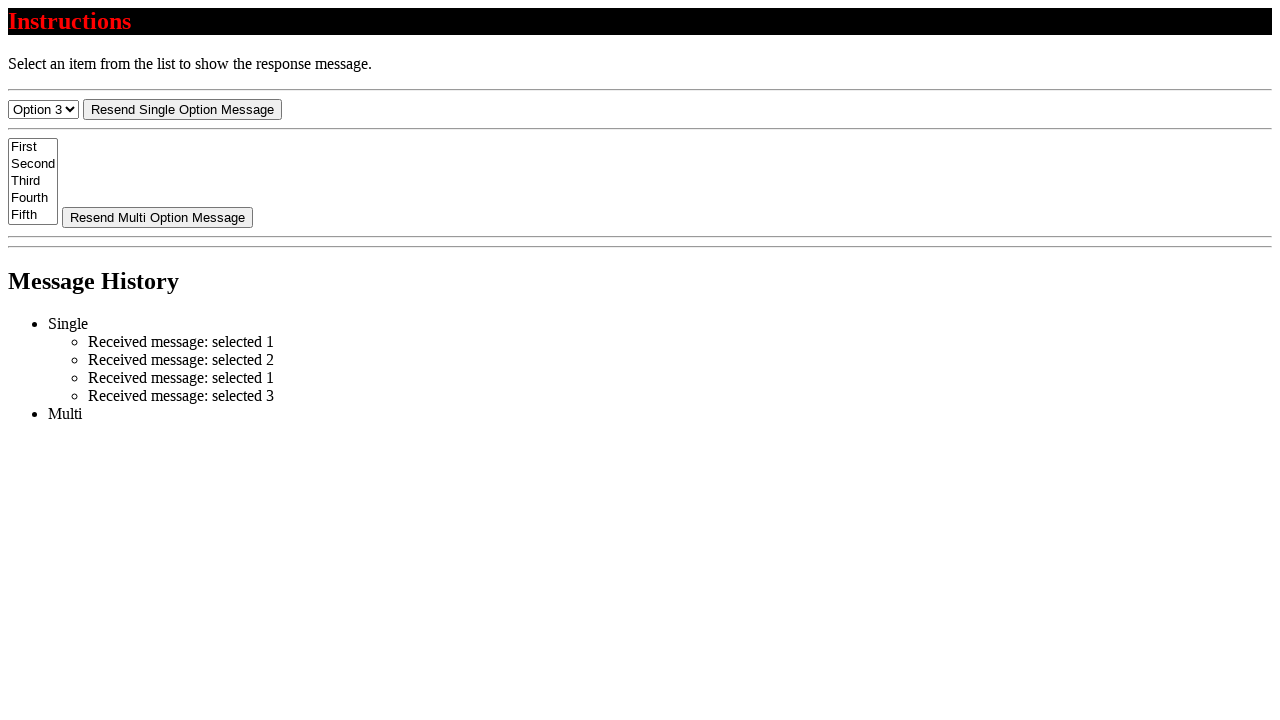

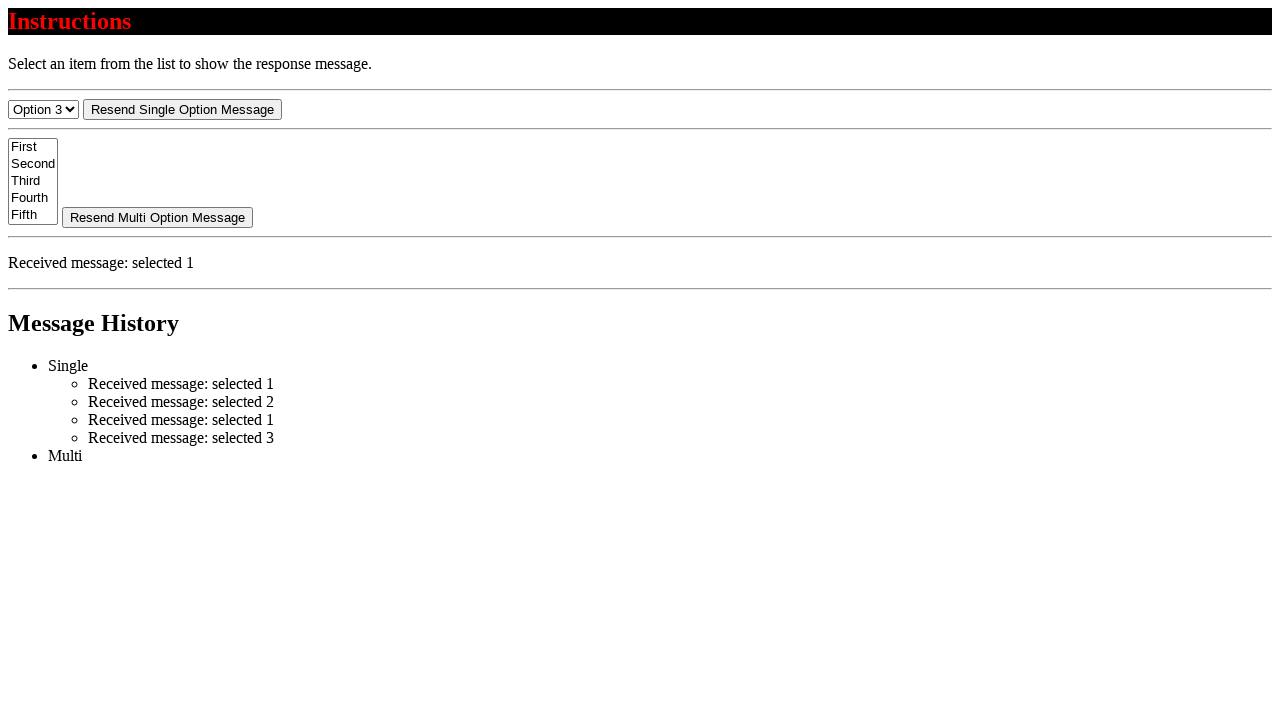